Tests navigation to the Locanda da Condo website and then navigates to a 360-degree output page subdirectory.

Starting URL: http://www.locandadacondo.it/

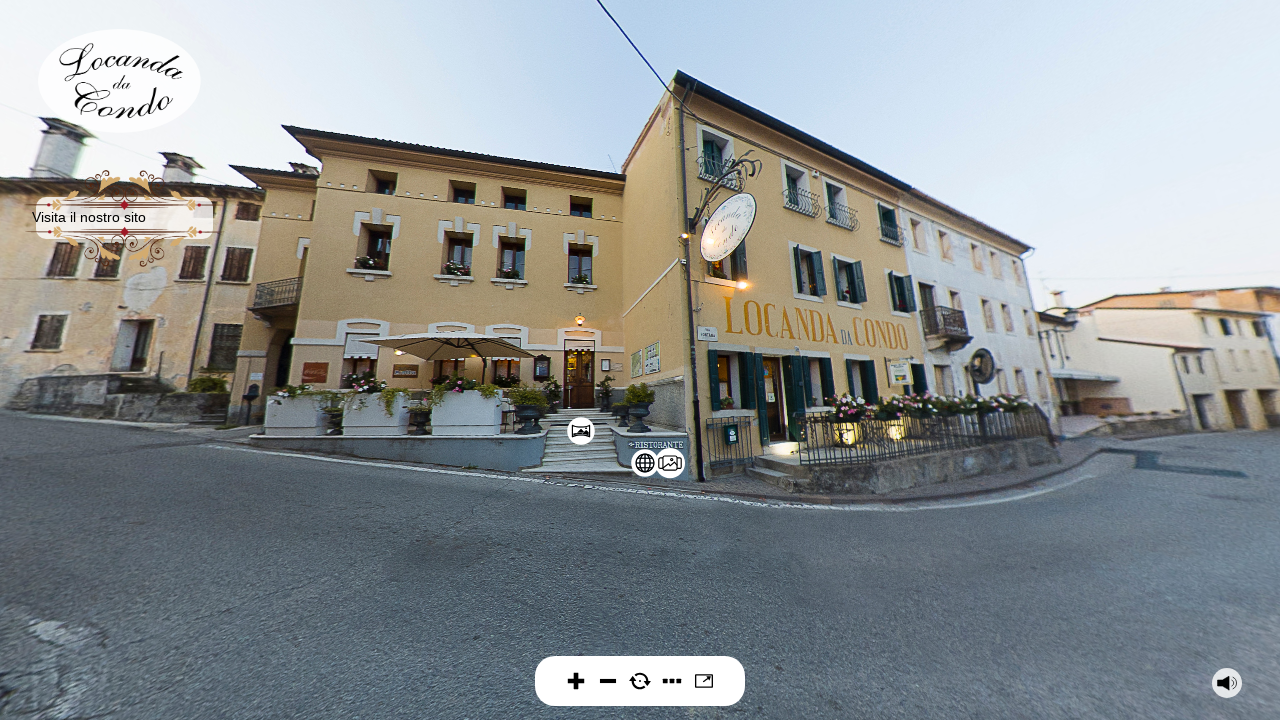

Navigated to Locanda da Condo website home page
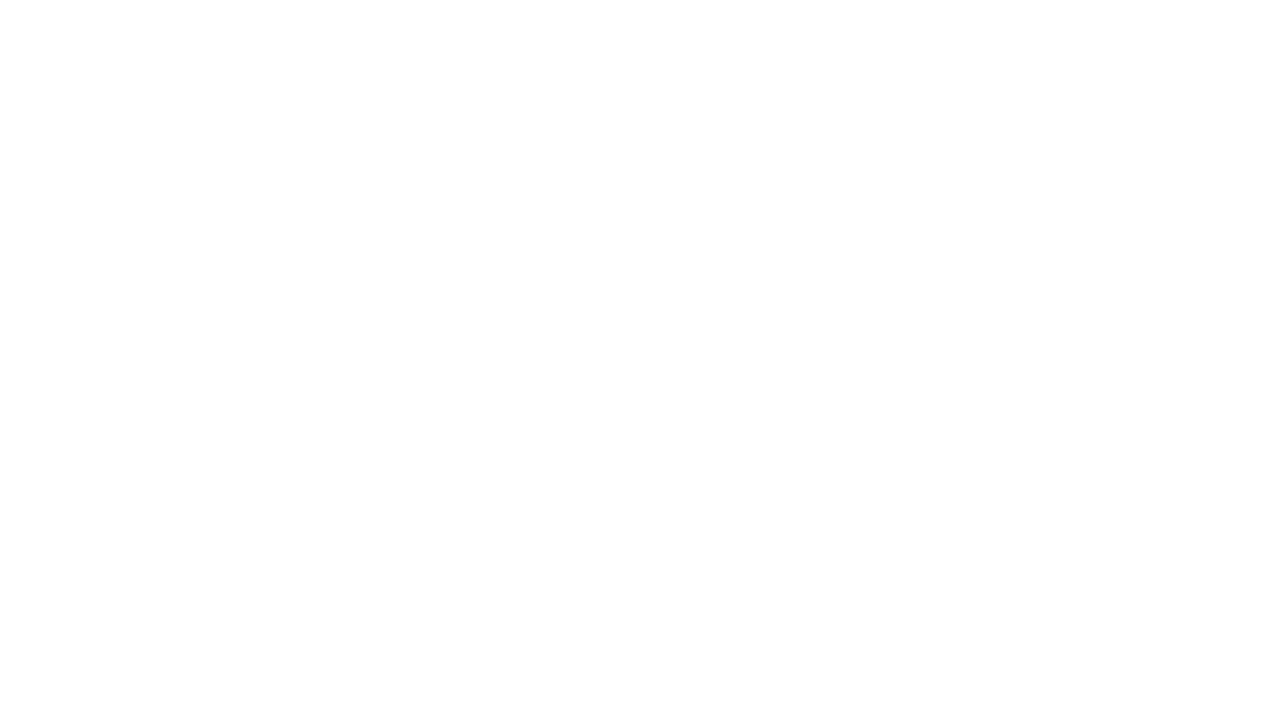

Navigated to the 360-degree output page subdirectory
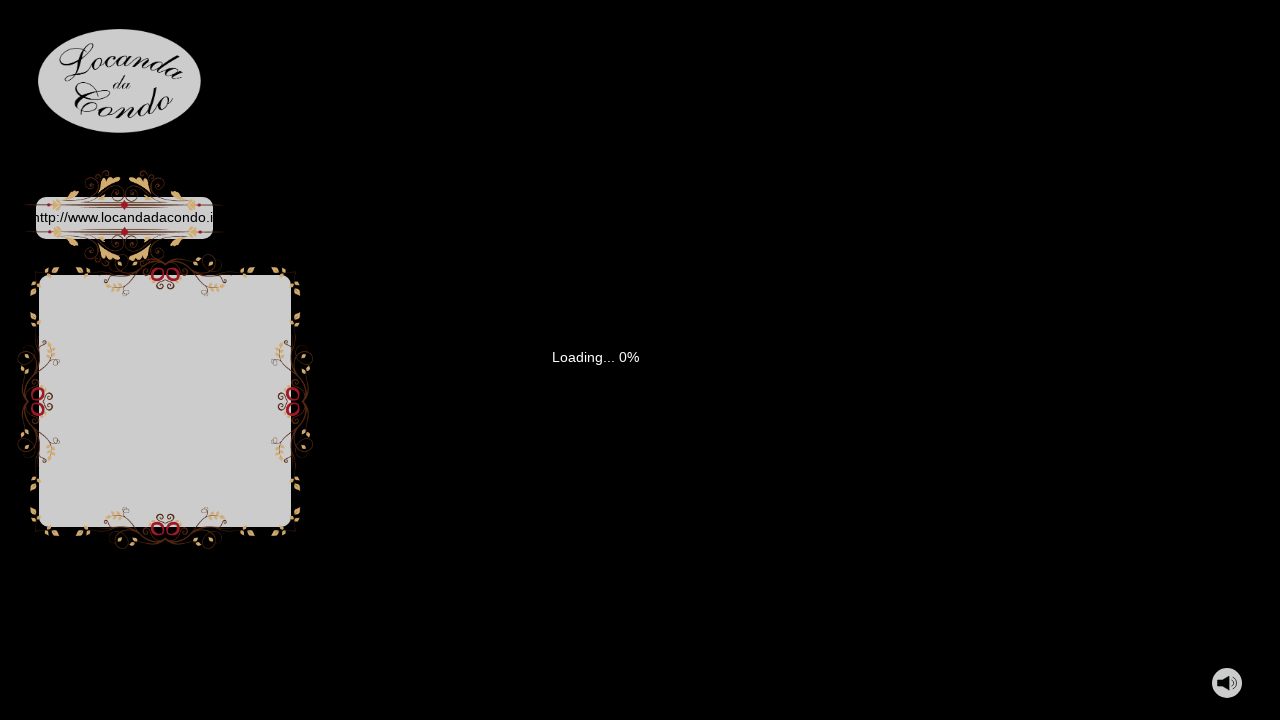

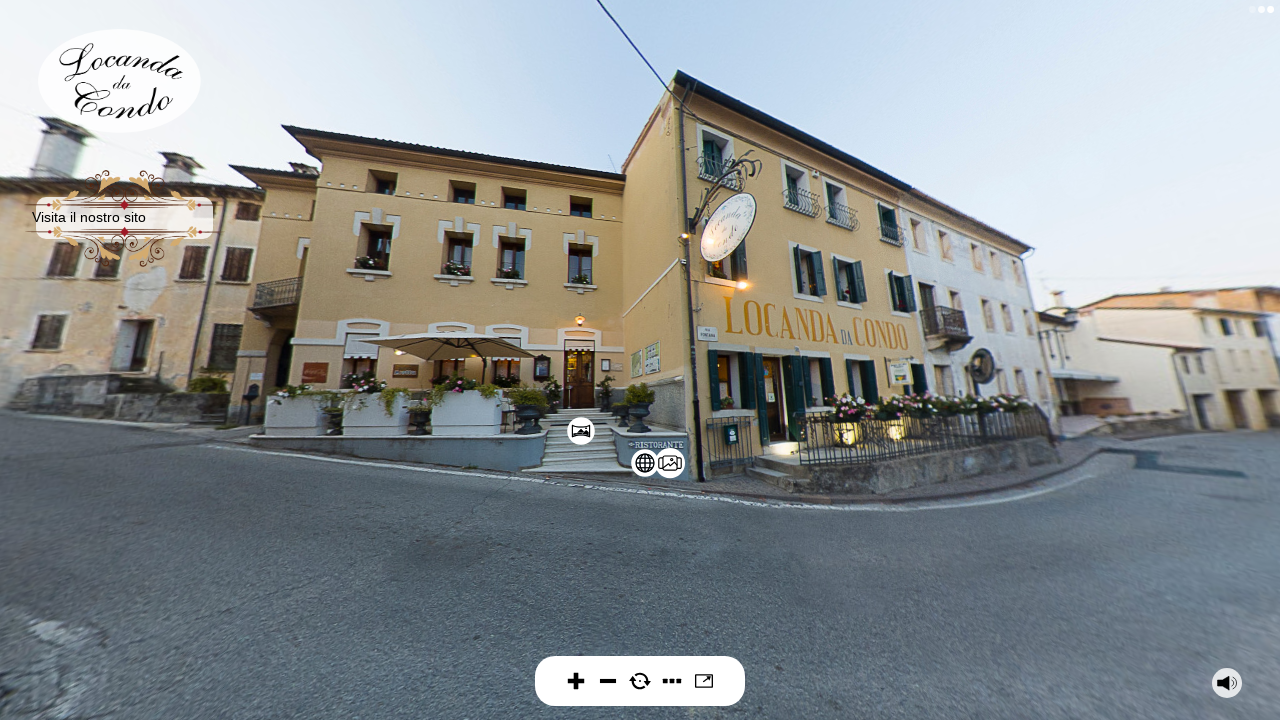